Tests iframe functionality by navigating to frames page, switching into an iframe to verify content, and verifying the header text outside the iframe

Starting URL: https://the-internet.herokuapp.com/

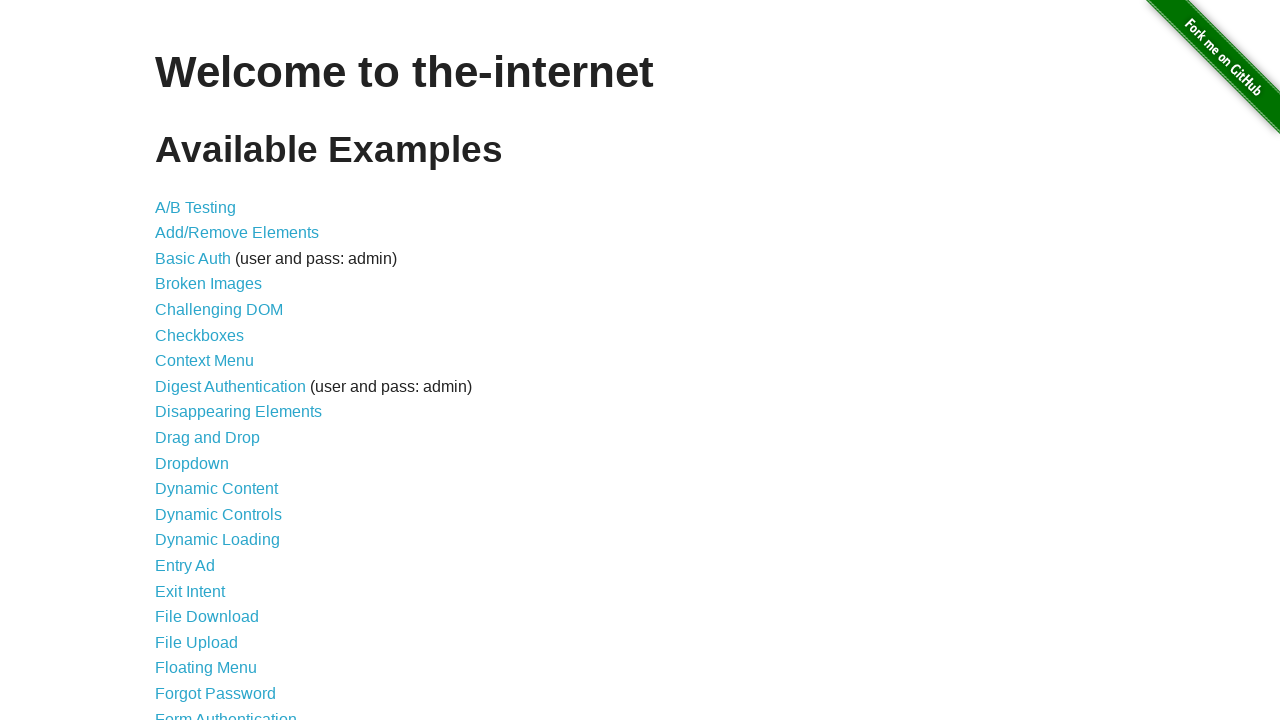

Clicked on Frames link at (182, 361) on xpath=//li/a[.='Frames']
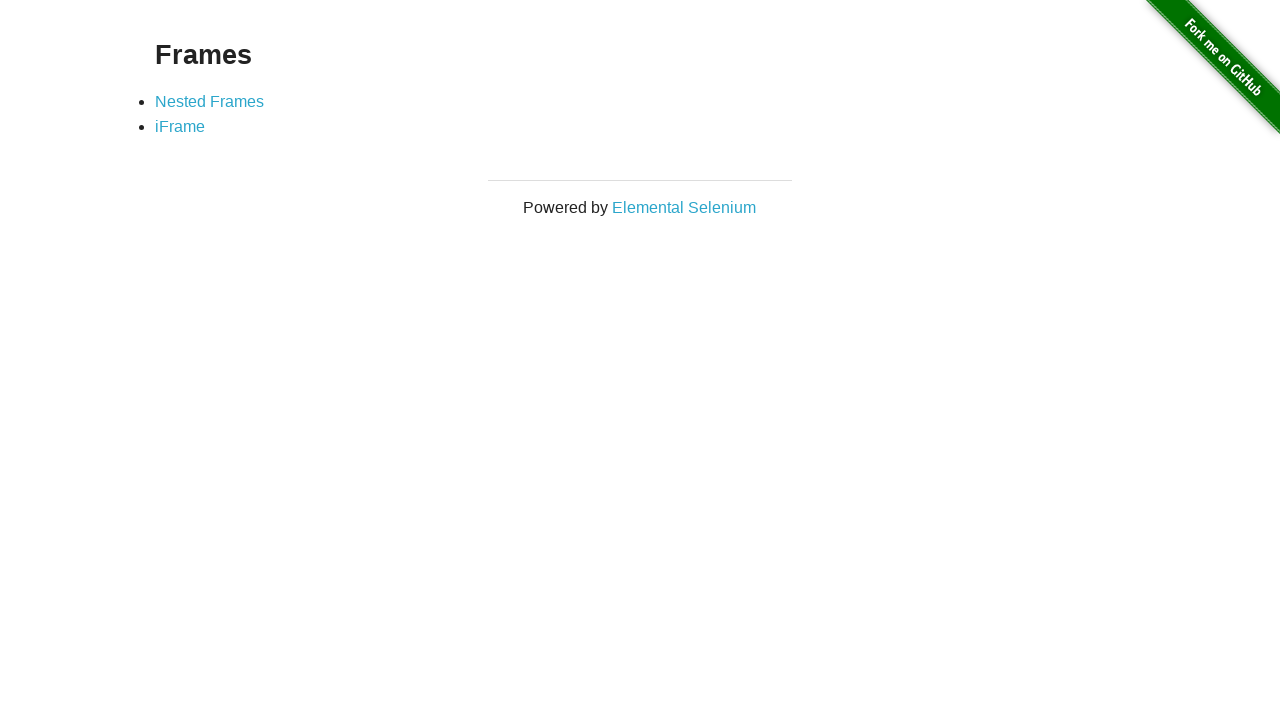

Clicked on iFrame link to navigate to frames page at (180, 127) on xpath=//li/a[@href='/iframe']
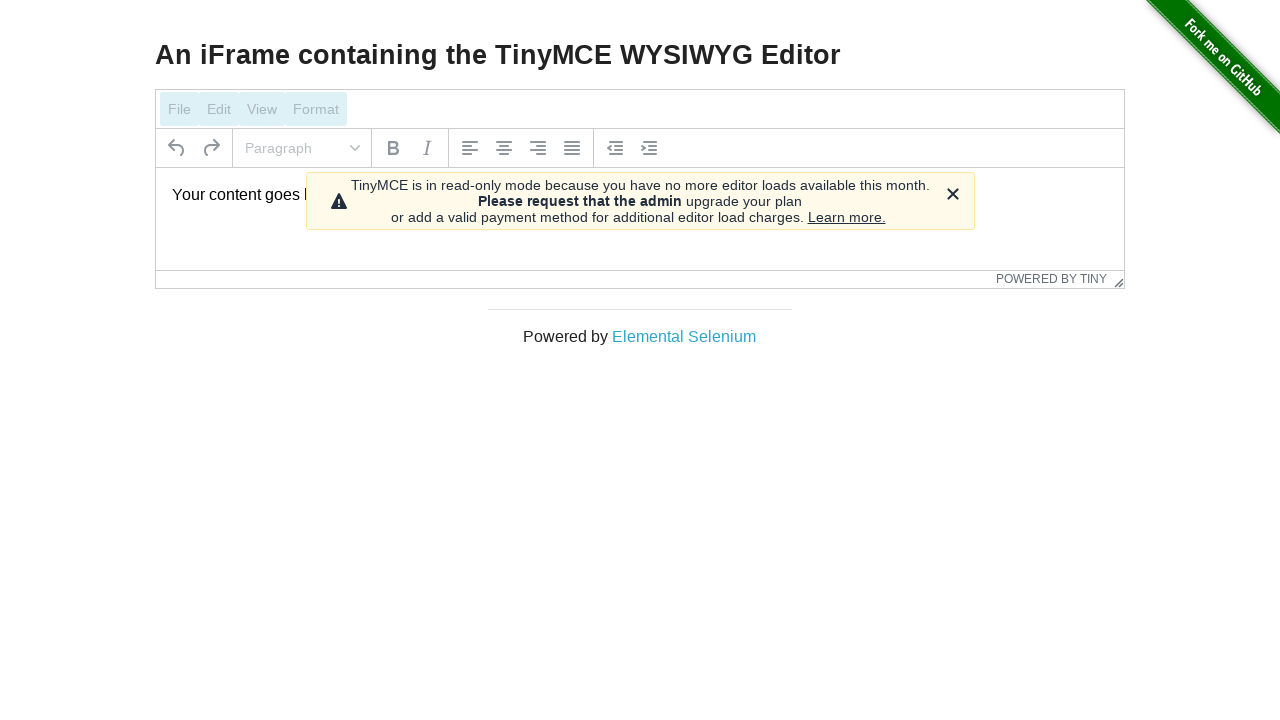

Located iframe element
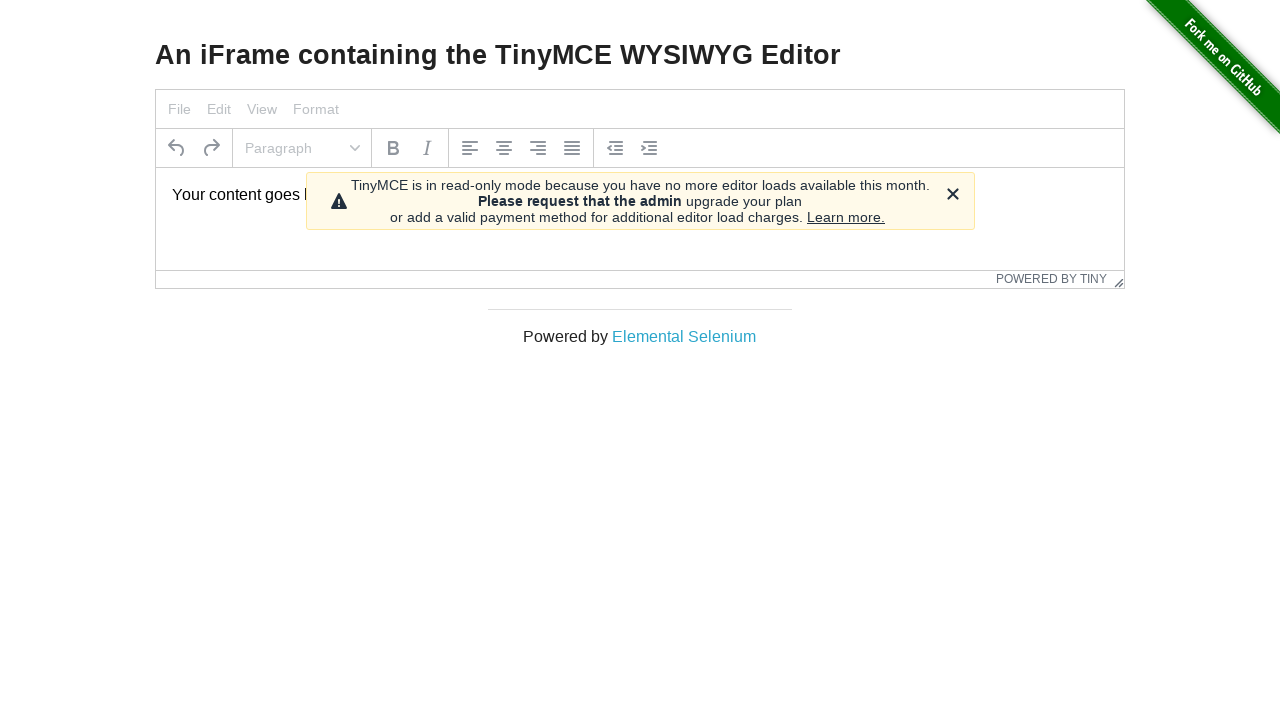

Retrieved text content from iframe paragraph element
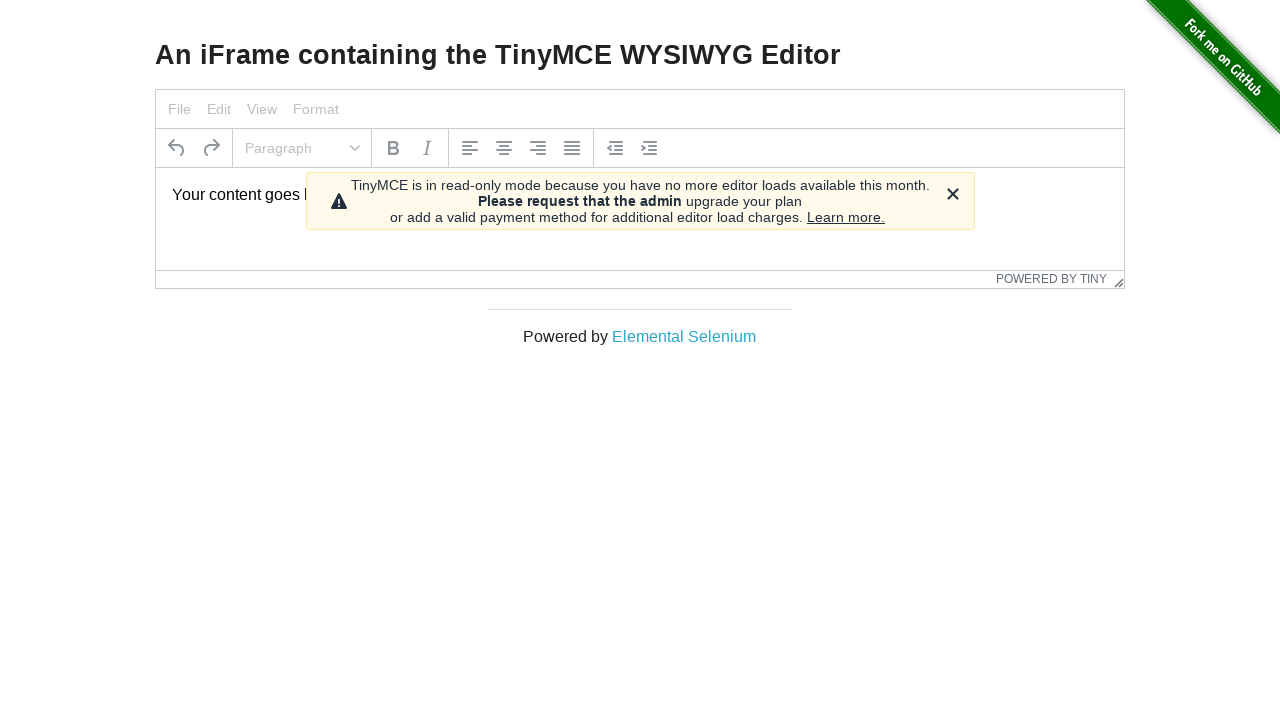

Verified iframe content text is 'Your content goes here.'
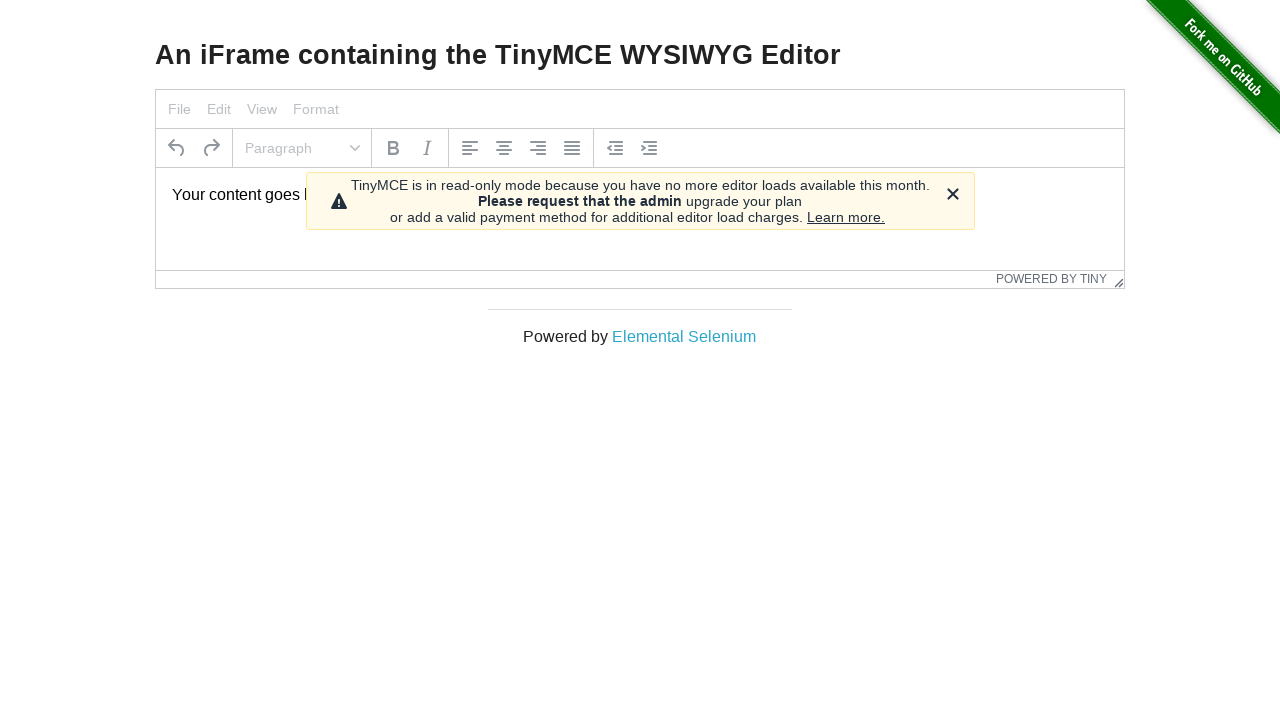

Retrieved header text from page outside iframe
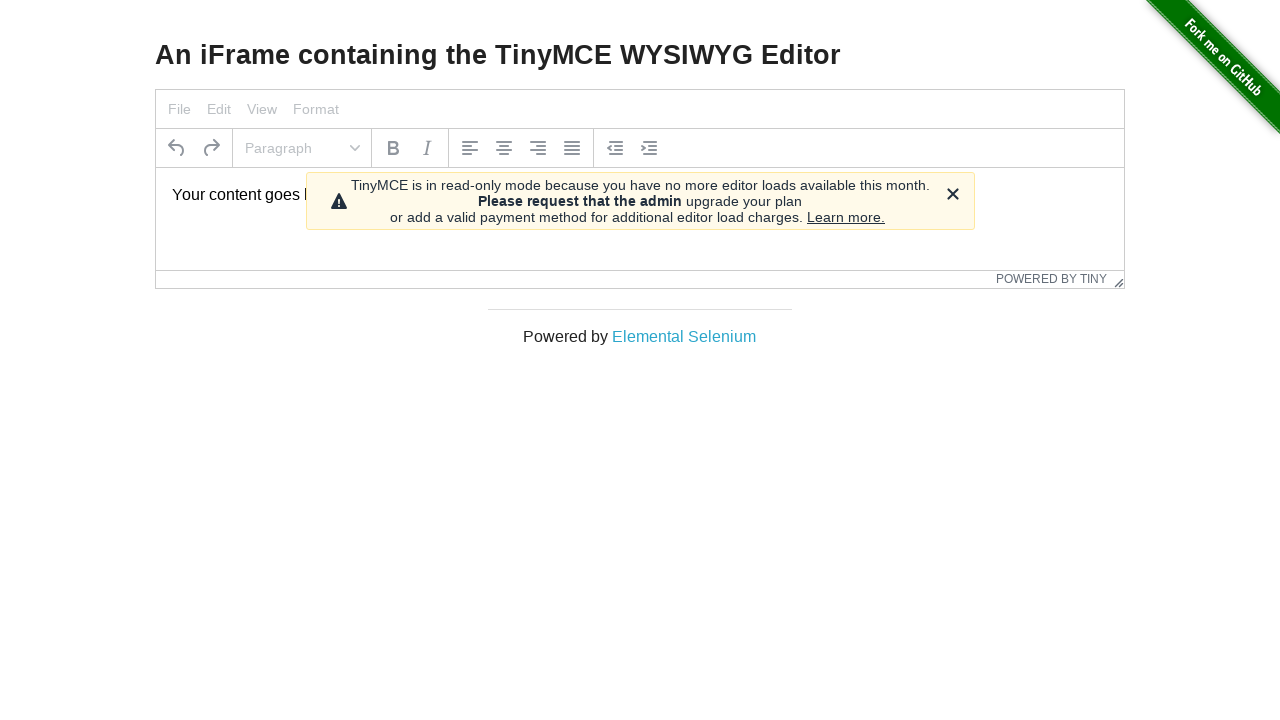

Verified header text is 'An iFrame containing the TinyMCE WYSIWYG Editor'
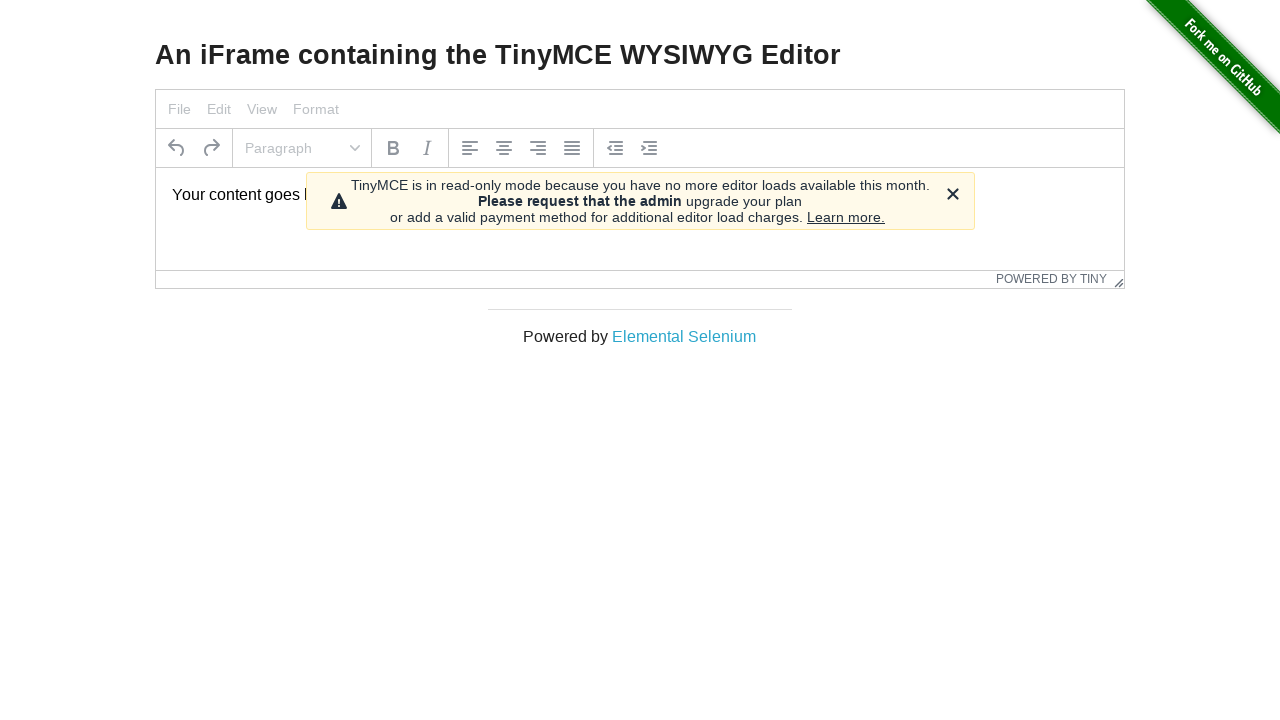

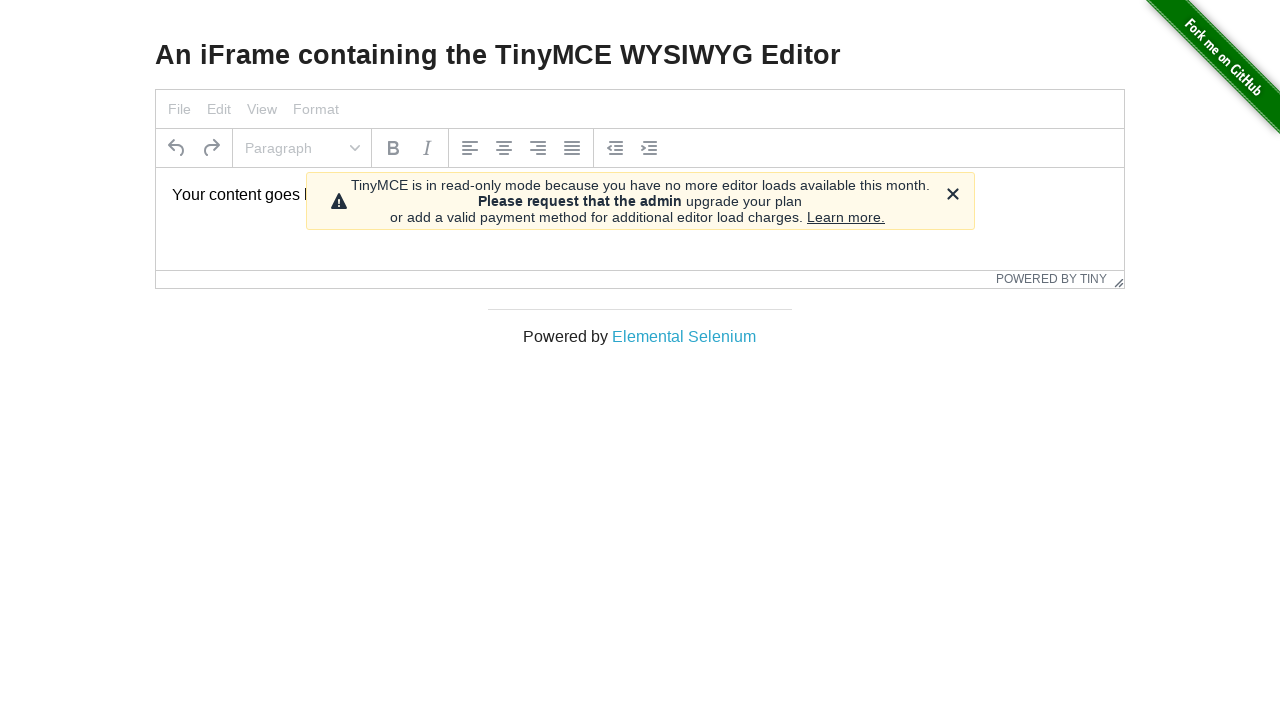